Fills out a contact form with generated name, email, phone number and address fields on a test automation practice website

Starting URL: https://testautomationpractice.blogspot.com/

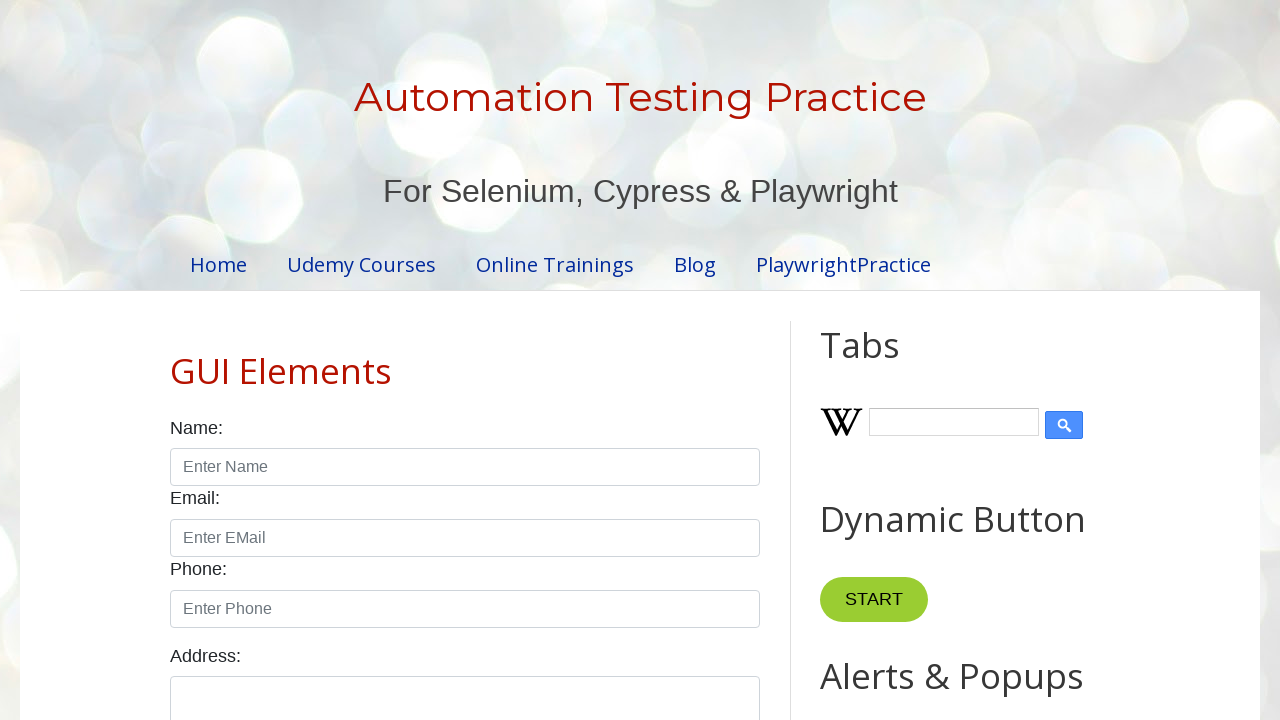

Filled name field with 'johndoe' on #name
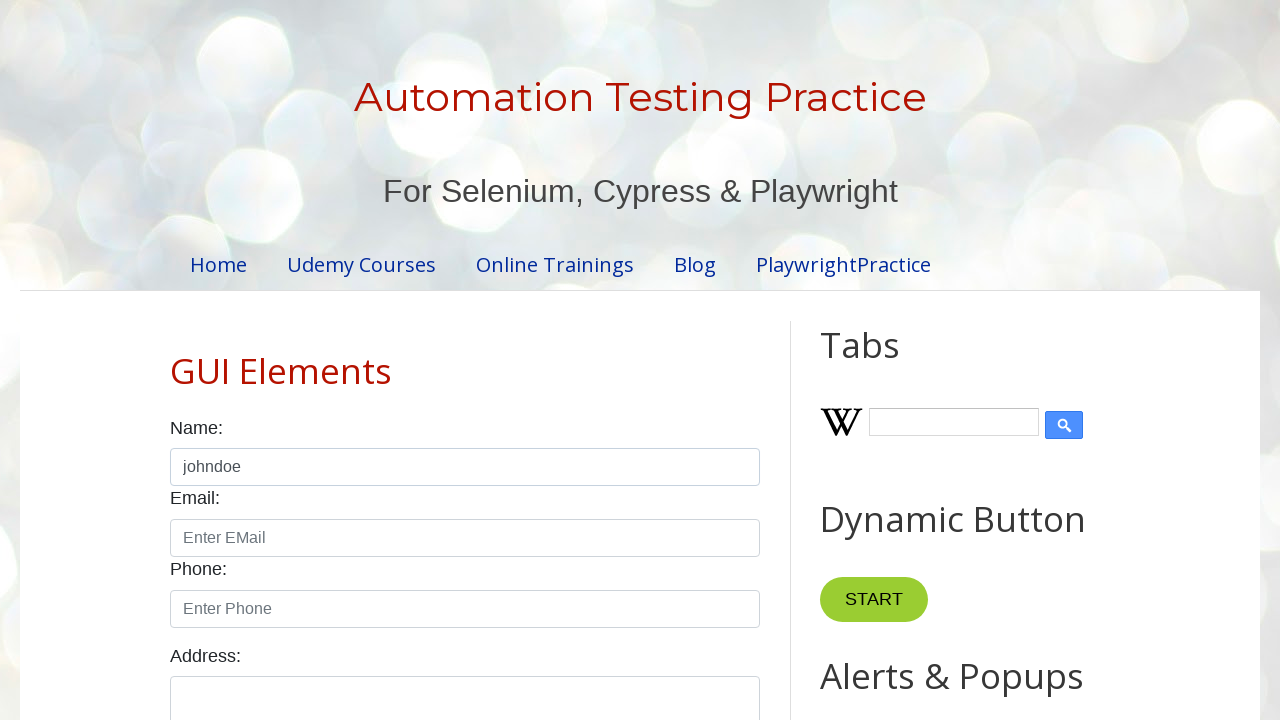

Filled email field with 'test.user@example.com' on #email
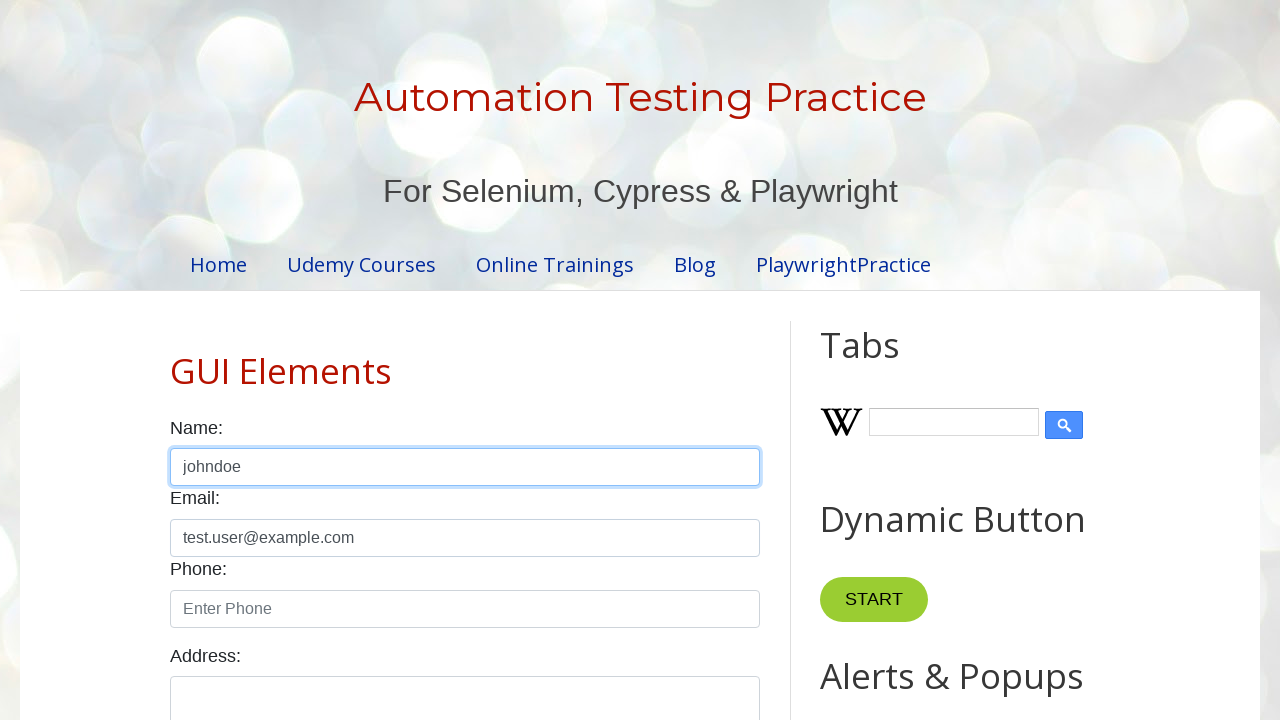

Filled phone field with '9852364158' on #phone
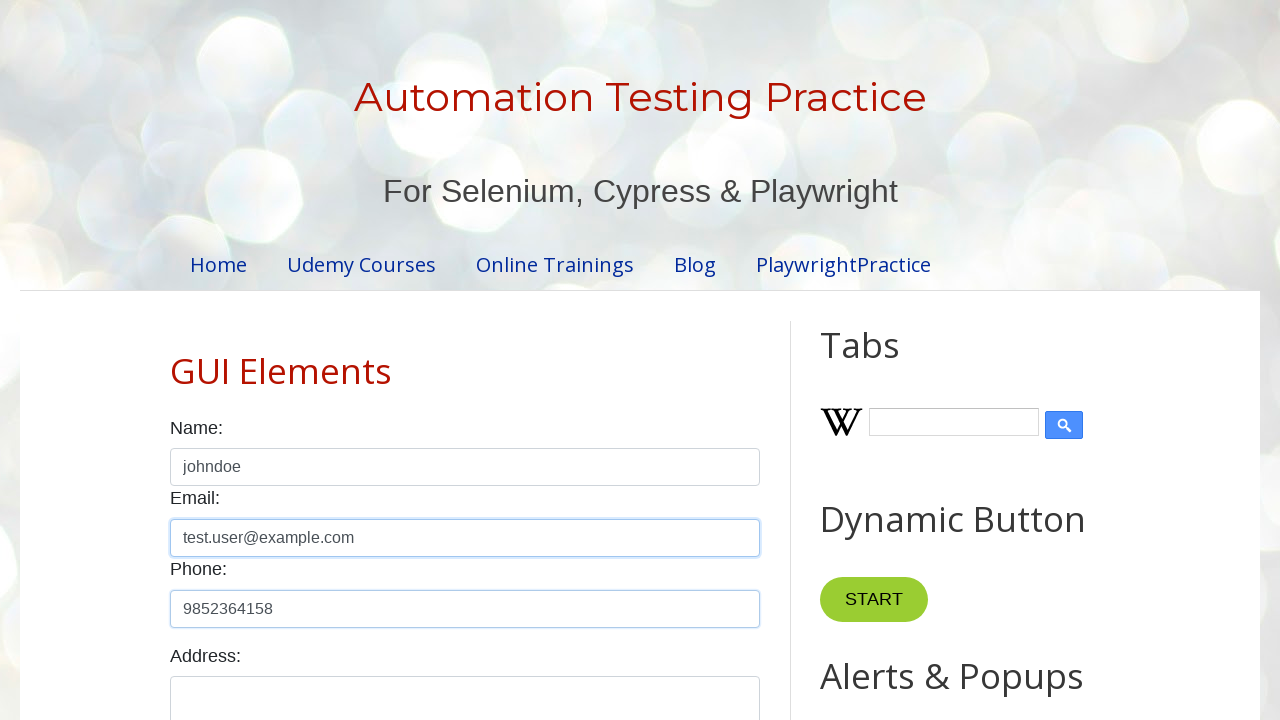

Filled address field with 'Nagarkot' on #textarea
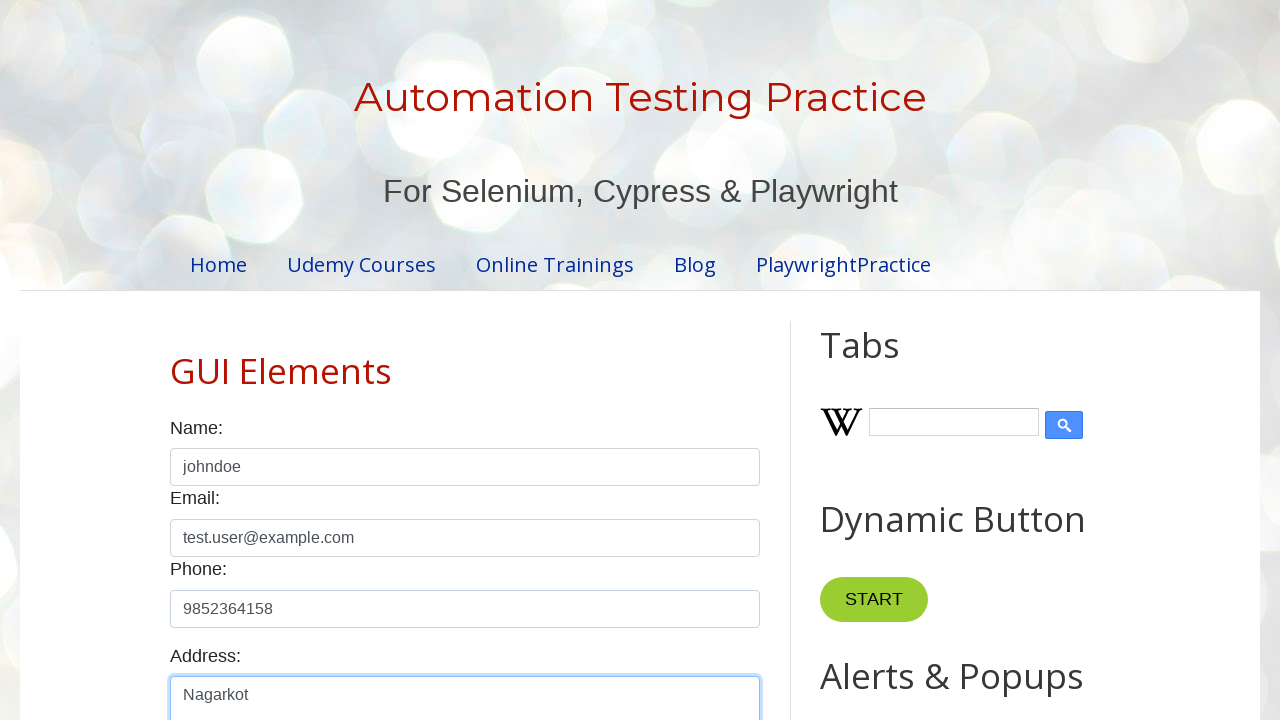

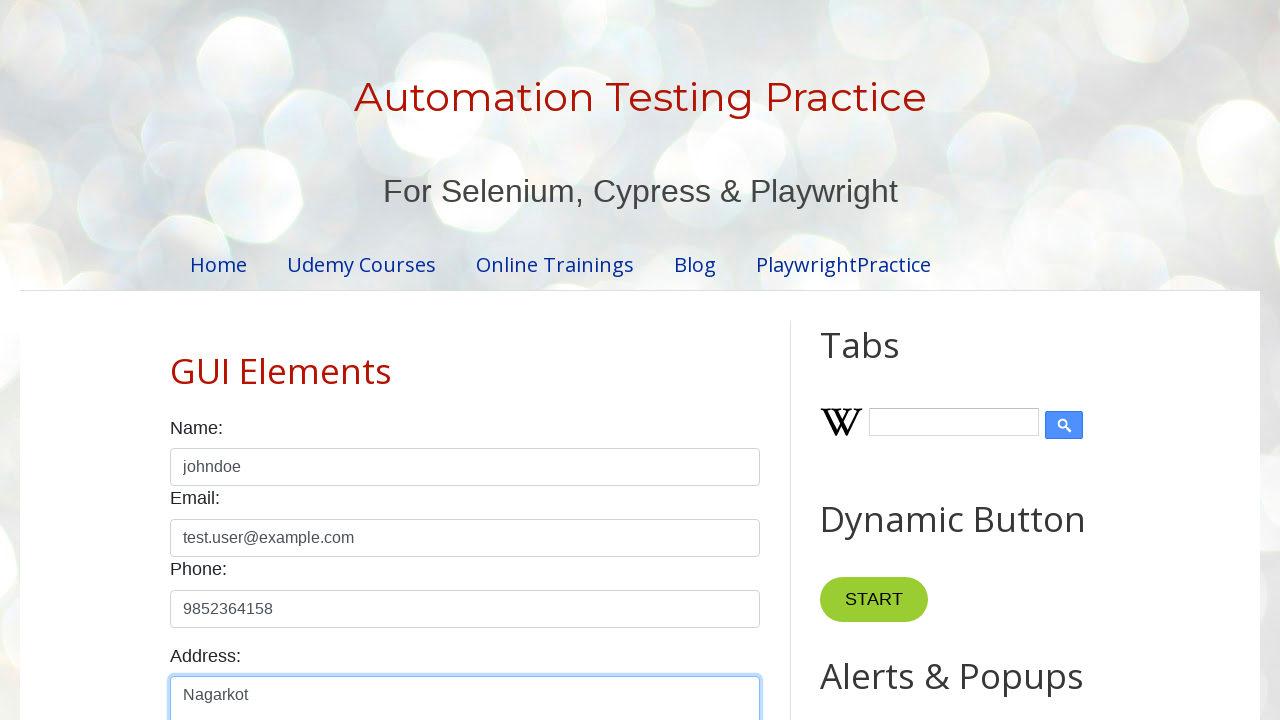